Tests the form button navigation functionality by clicking the form button from the homepage, verifying navigation to the form page, then clicking it again from the form page to verify it stays on the same page.

Starting URL: http://uitest.duodecadits.com/

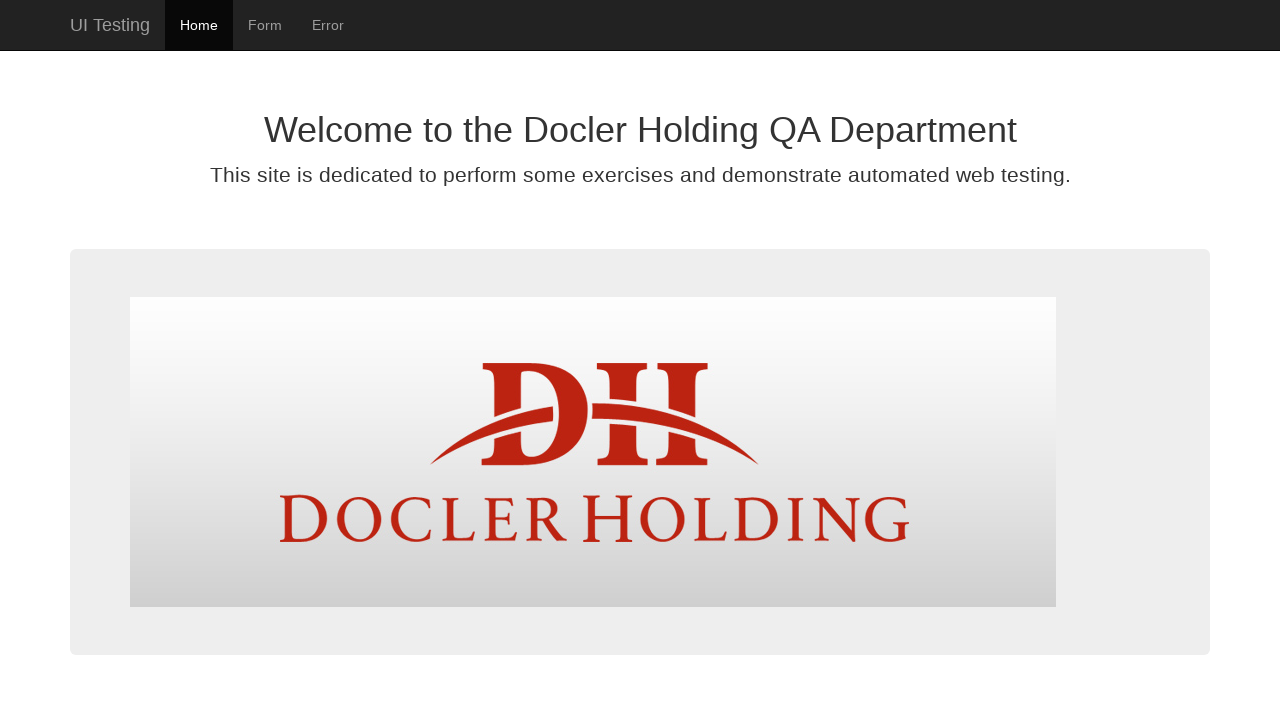

Clicked form button from homepage at (265, 25) on #form
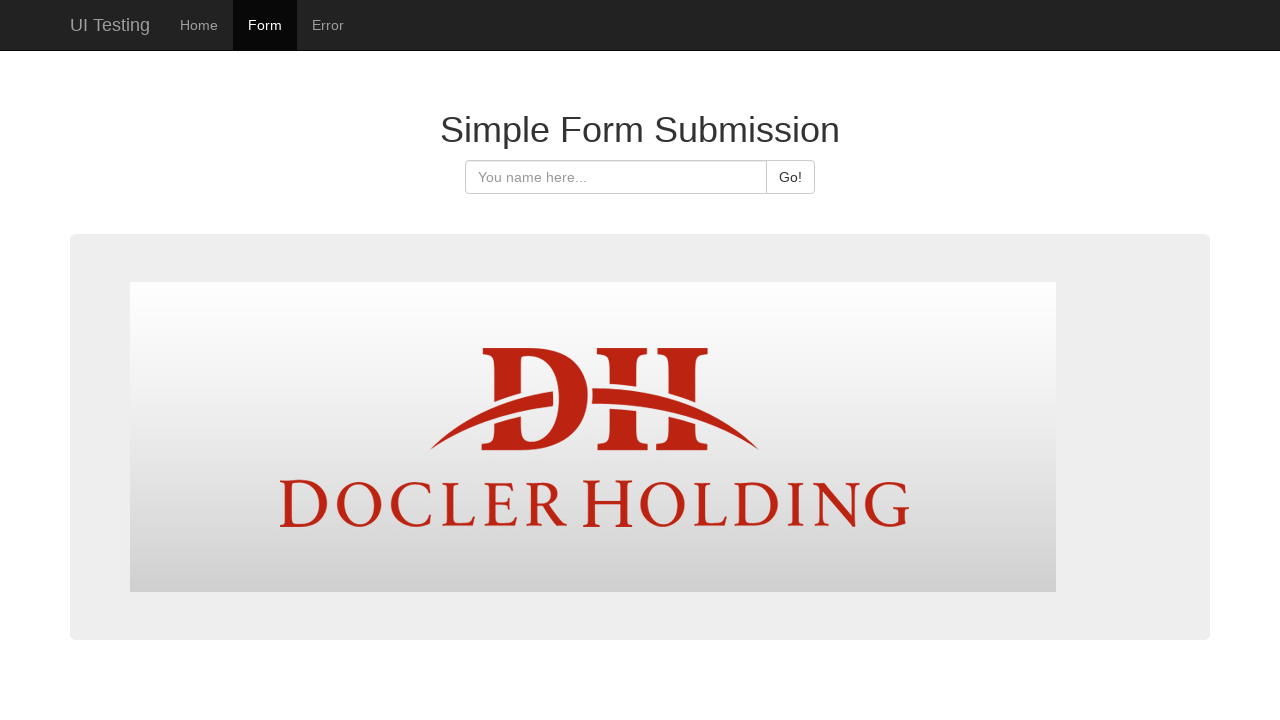

Waited for navigation to form page URL
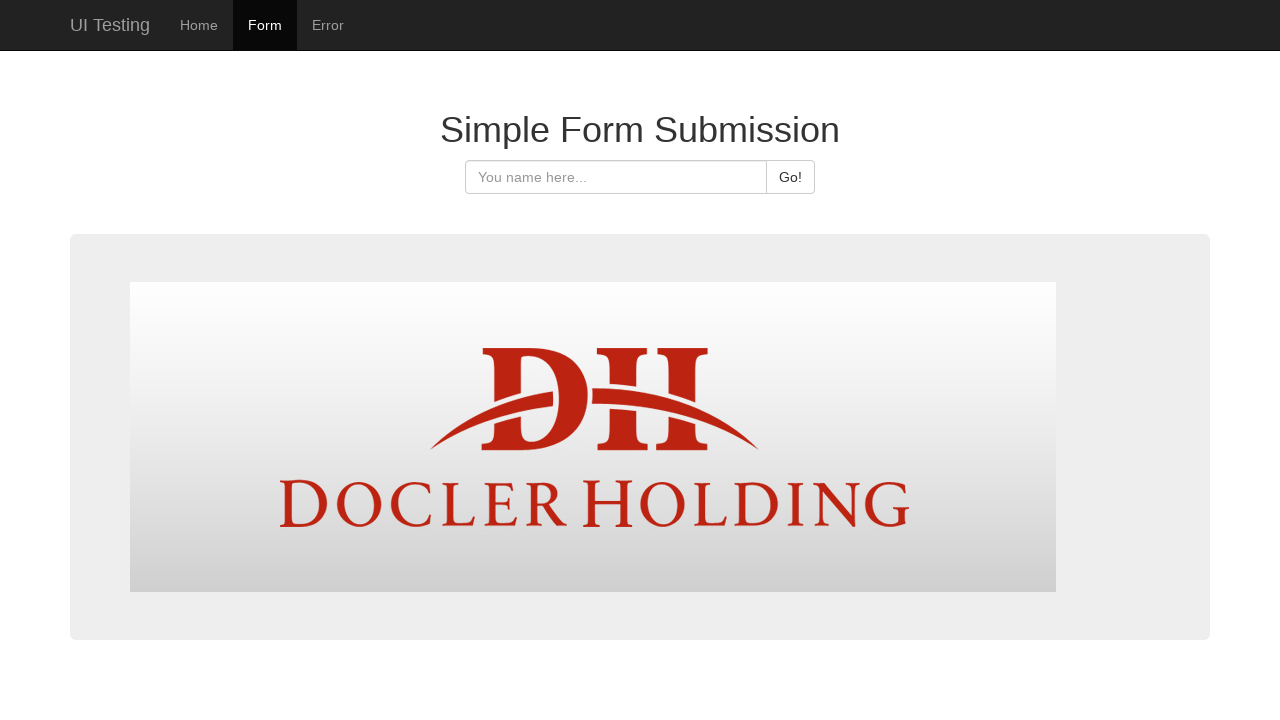

Verified current URL is form page
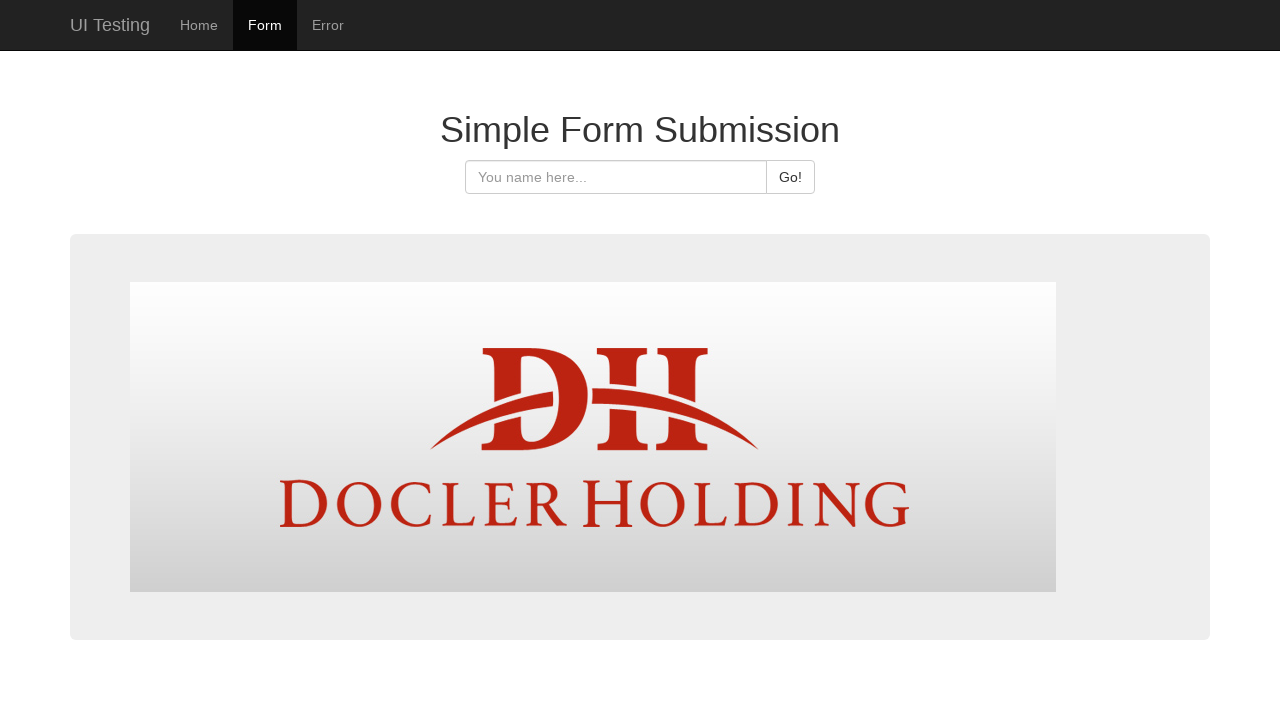

Navigated directly to form page
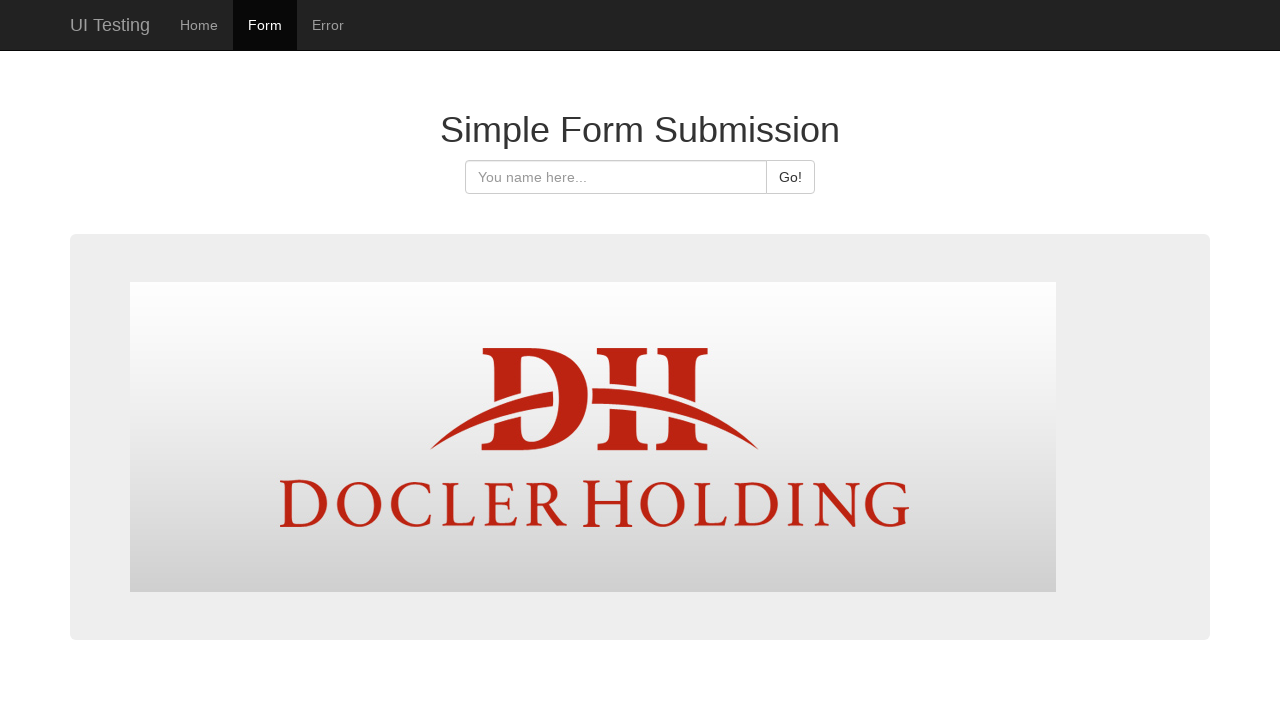

Clicked form button from form page at (265, 25) on #form
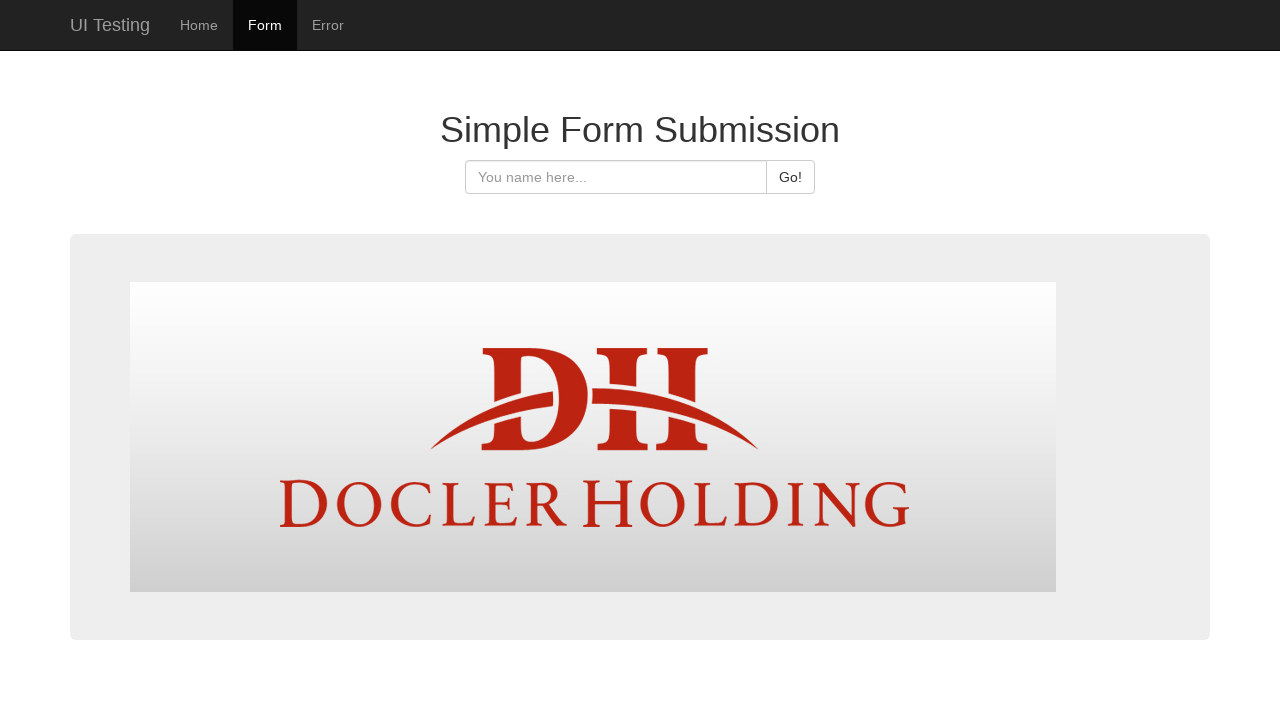

Verified URL remained on form page after clicking form button
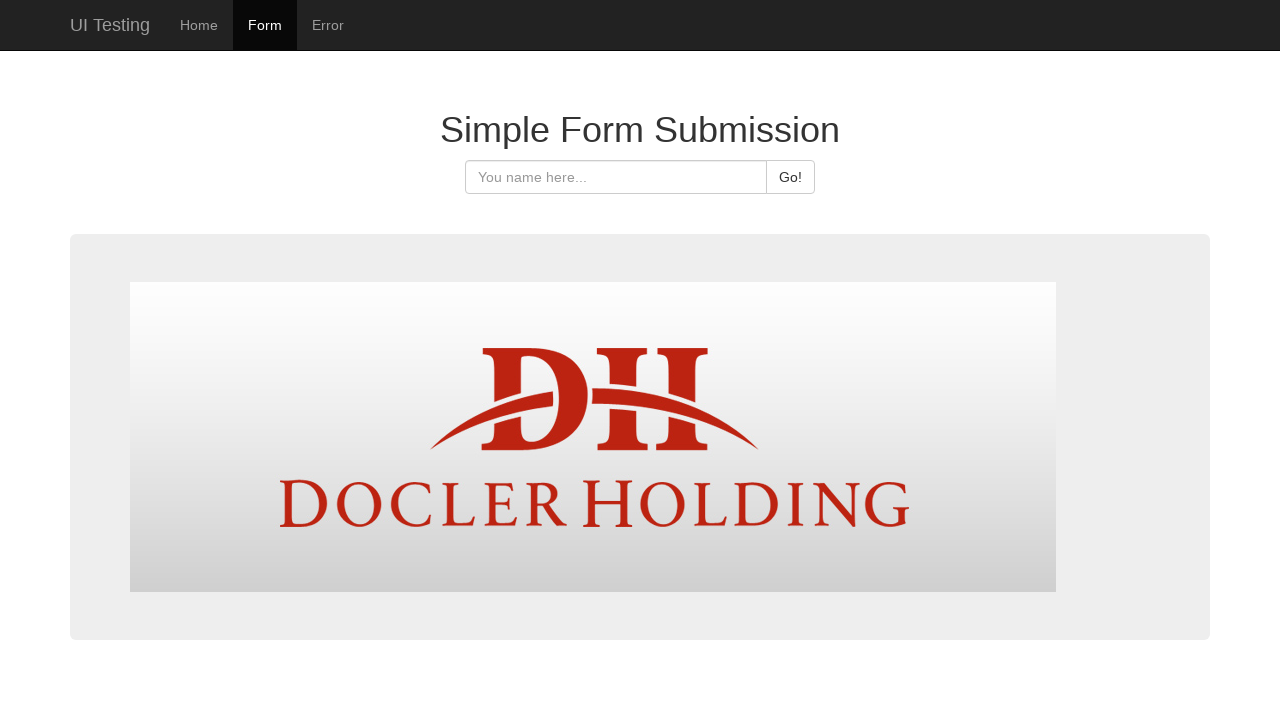

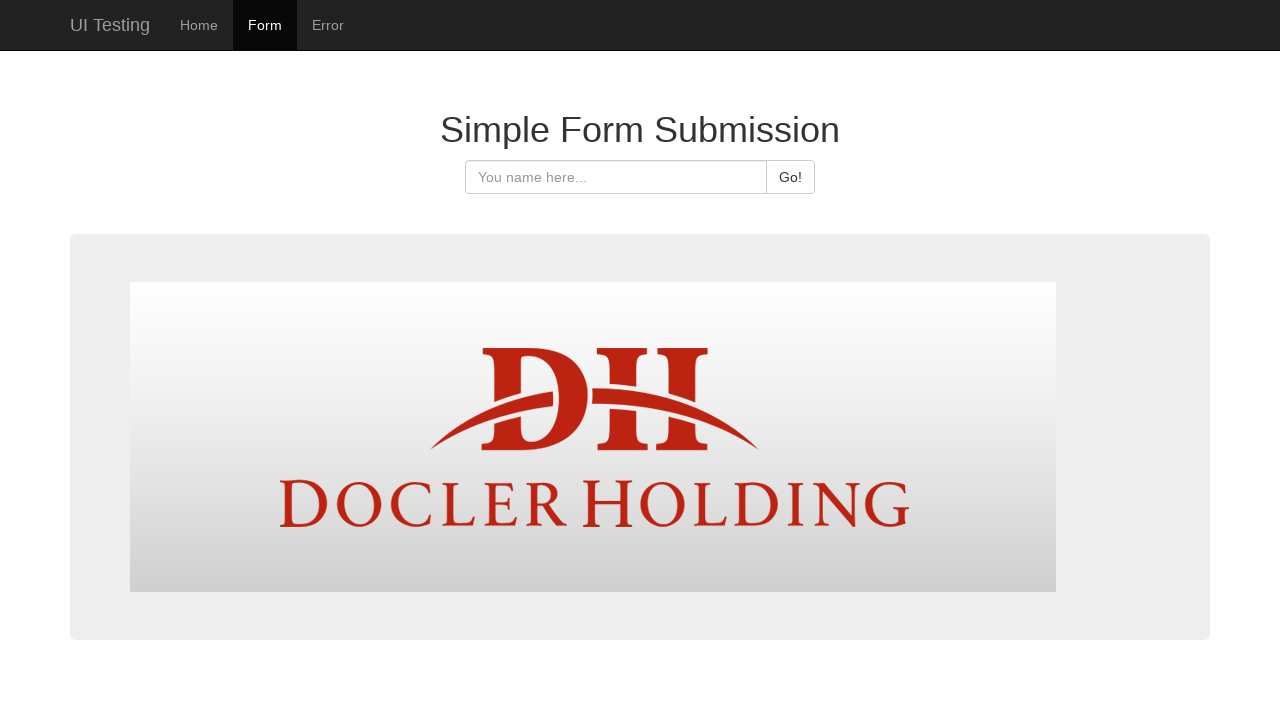